Tests checkbox interaction on a practice automation site by clicking the last two checkboxes, then unchecking all selected checkboxes

Starting URL: https://testautomationpractice.blogspot.com/

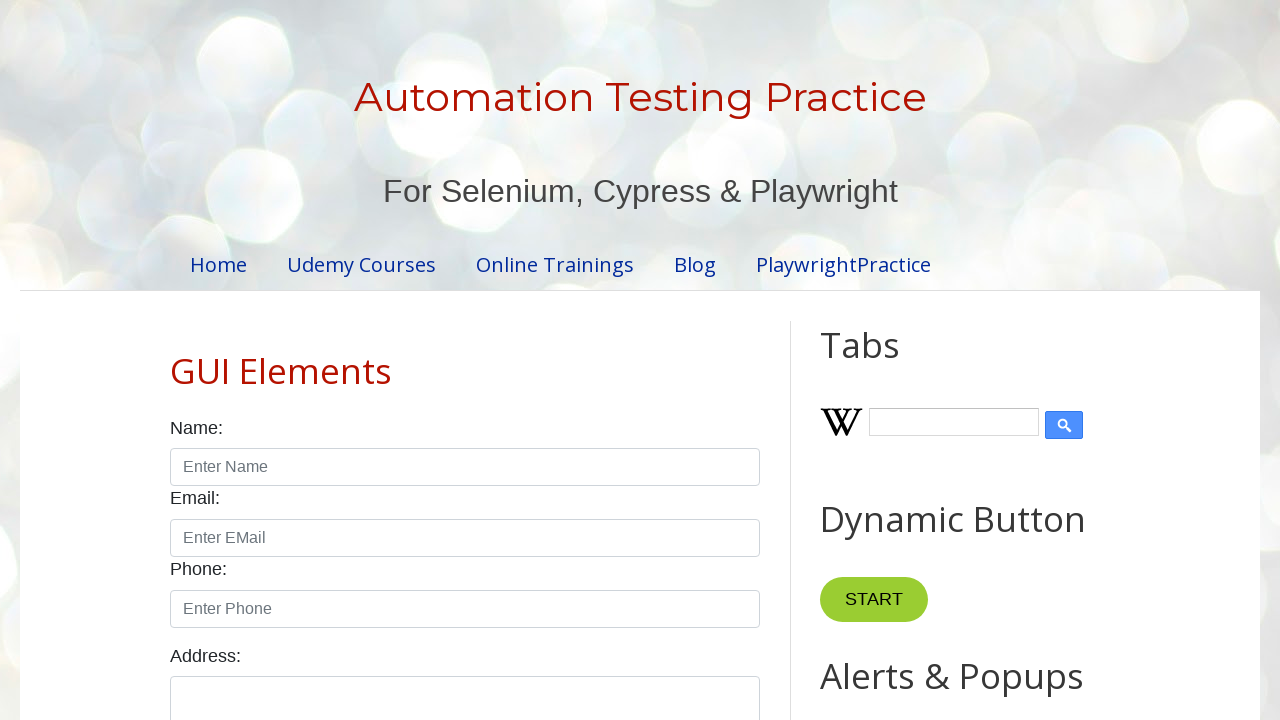

Located all day-related checkboxes
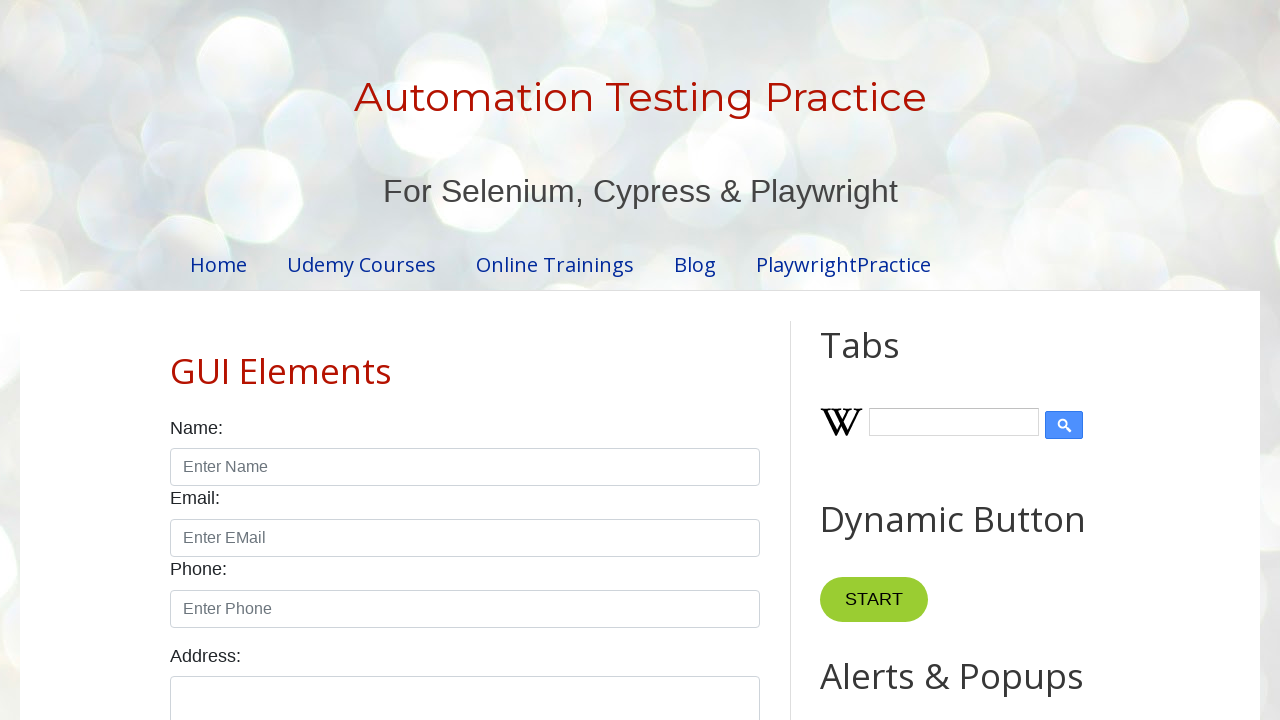

Day-related checkboxes are now visible
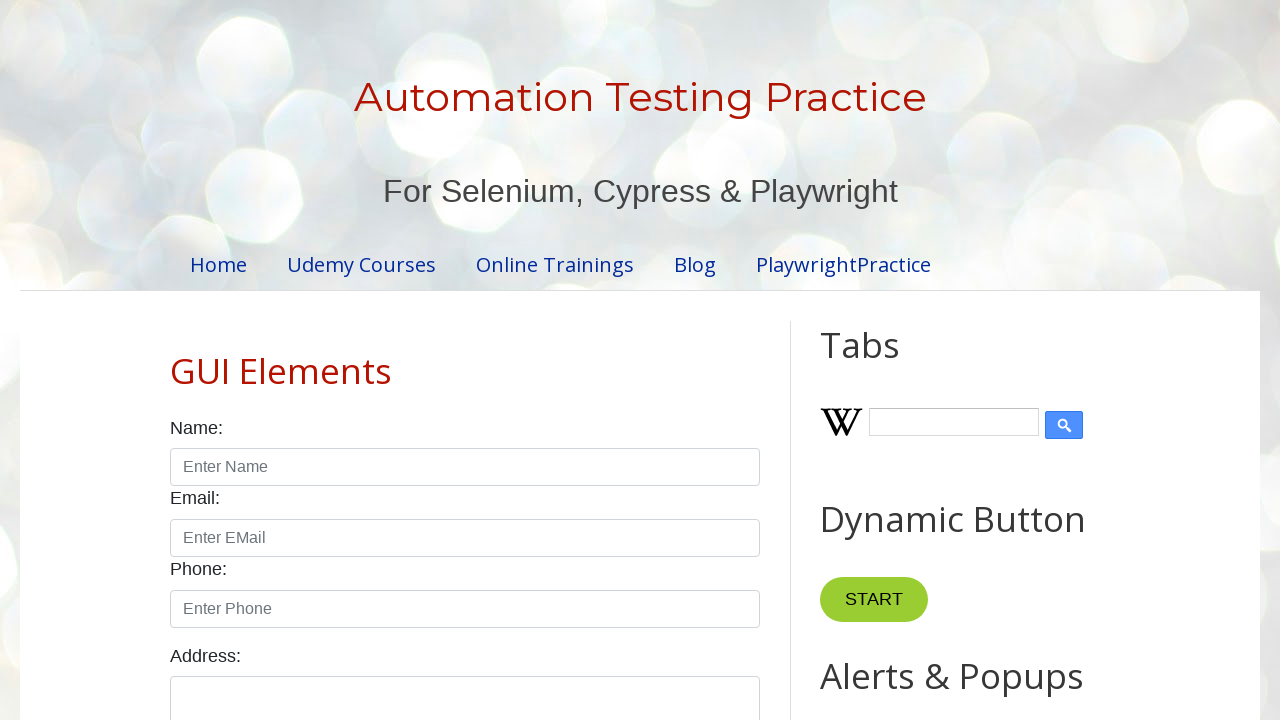

Found 7 day-related checkboxes
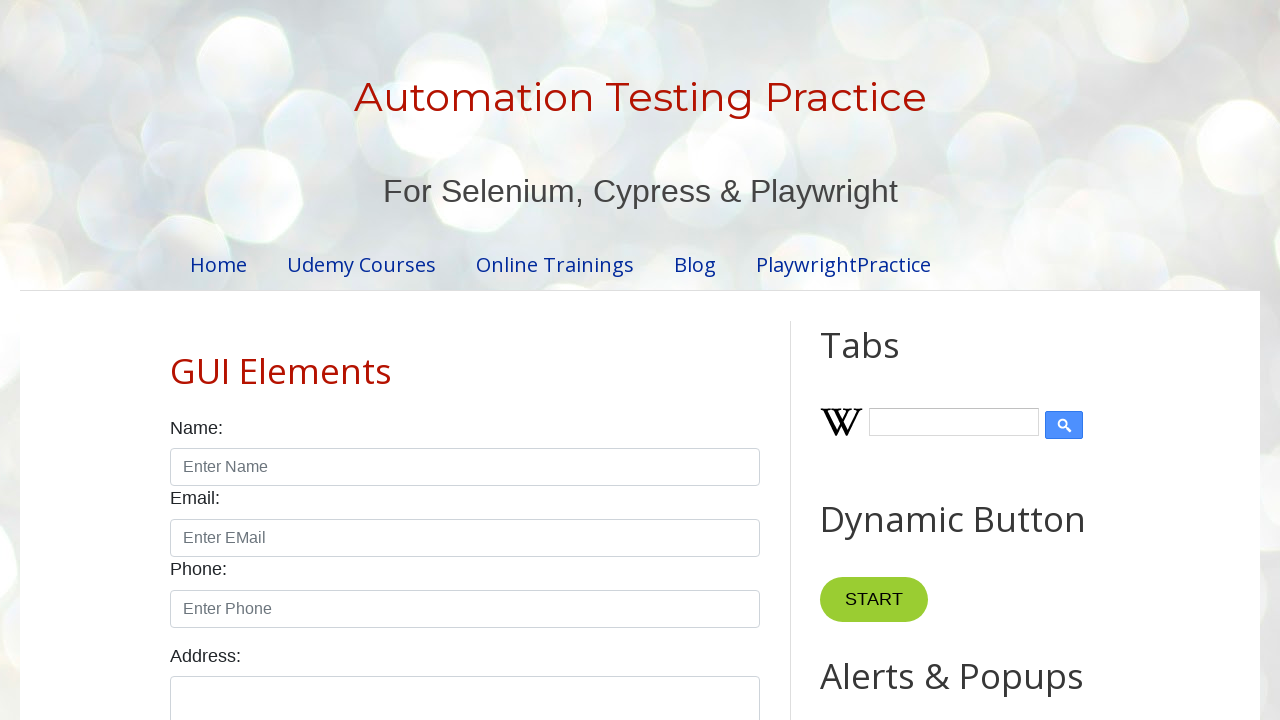

Clicked checkbox at index 5 at (176, 361) on xpath=//input[@type='checkbox' and contains(@id,'day')] >> nth=5
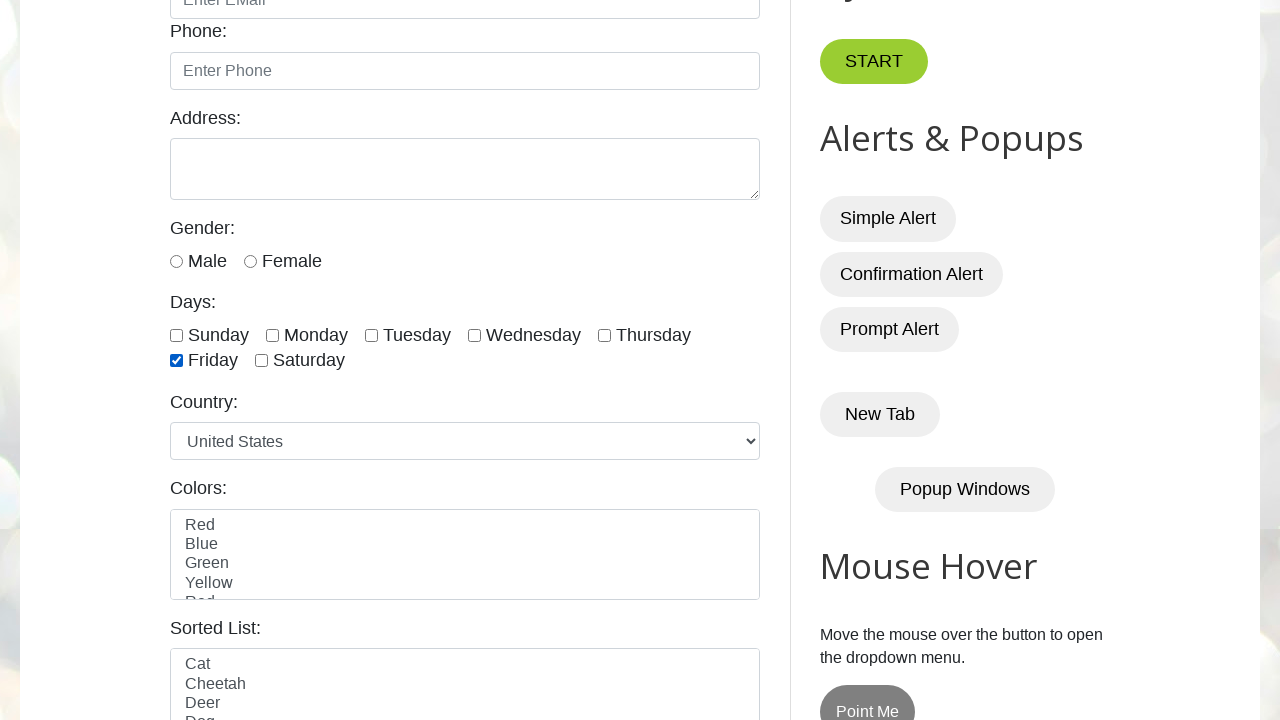

Clicked checkbox at index 6 at (262, 361) on xpath=//input[@type='checkbox' and contains(@id,'day')] >> nth=6
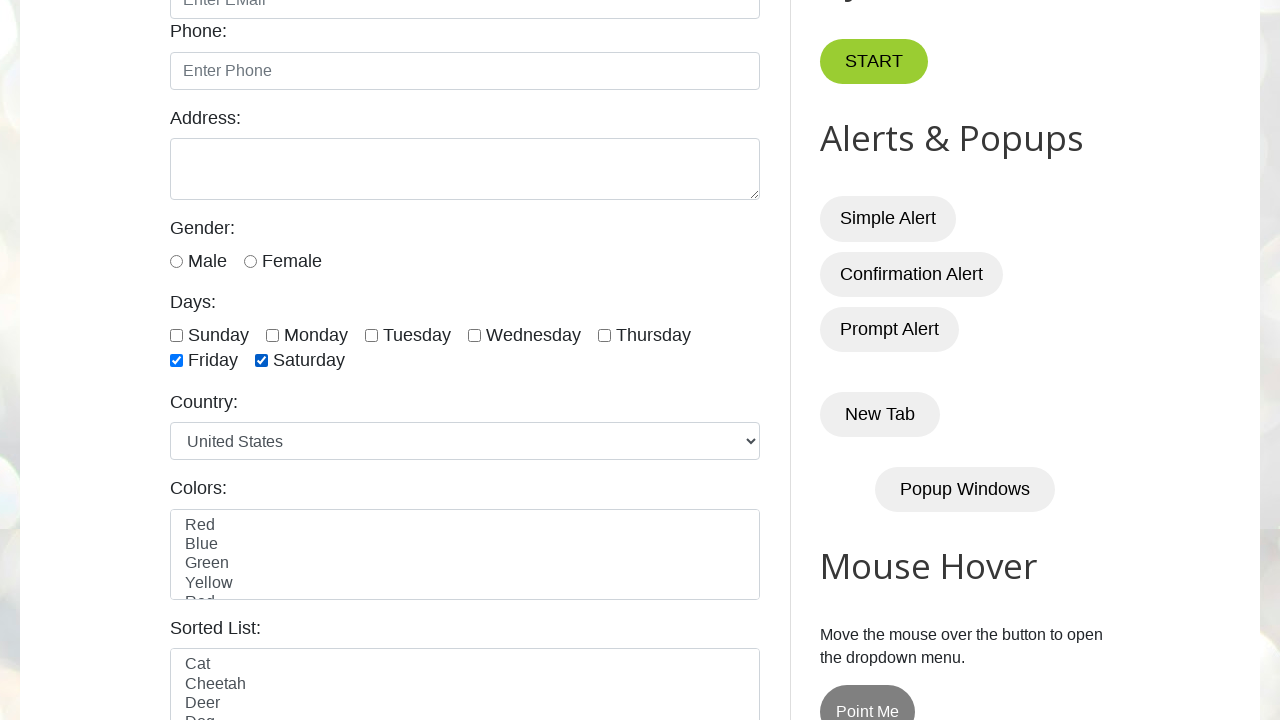

Unchecked checkbox at index 5 at (176, 361) on xpath=//input[@type='checkbox' and contains(@id,'day')] >> nth=5
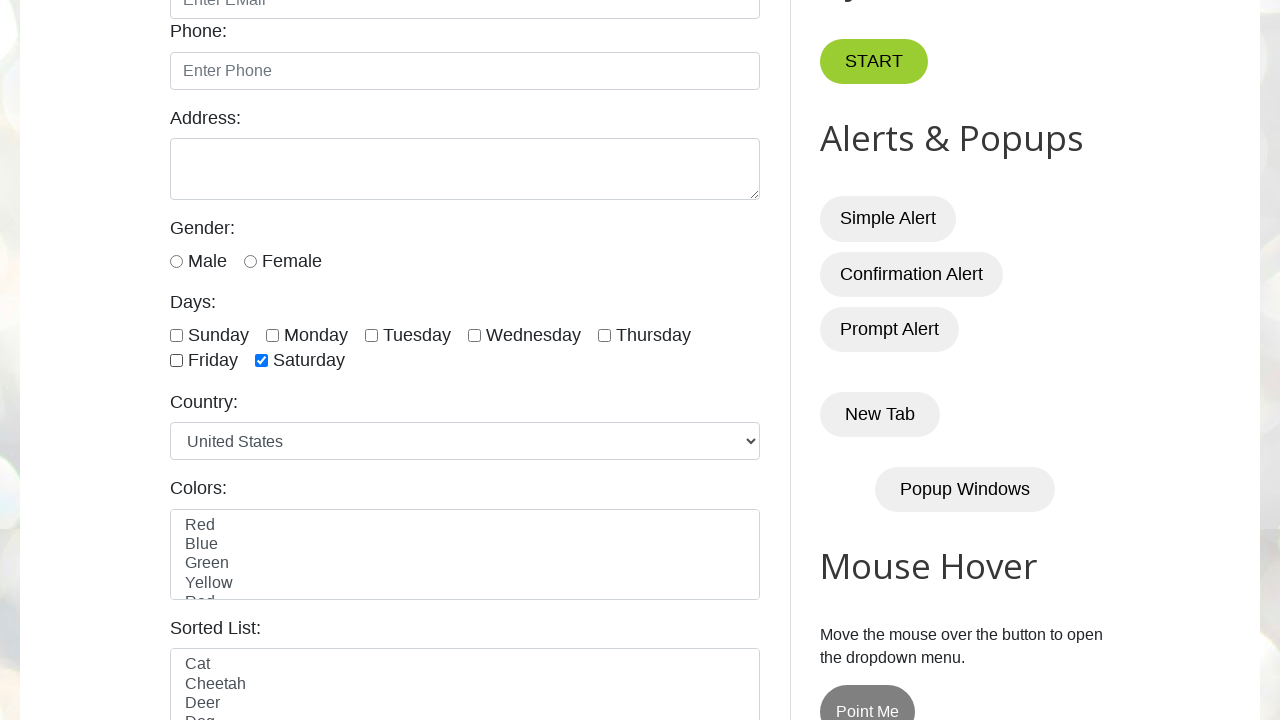

Unchecked checkbox at index 6 at (262, 361) on xpath=//input[@type='checkbox' and contains(@id,'day')] >> nth=6
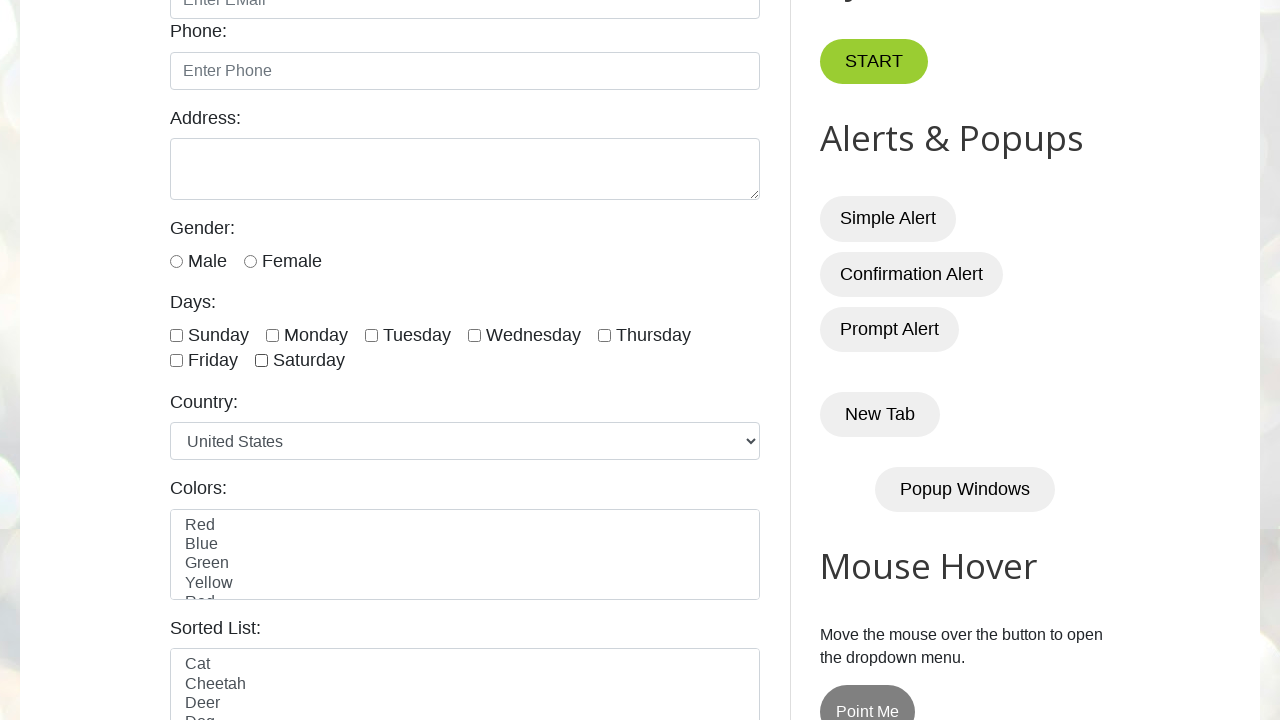

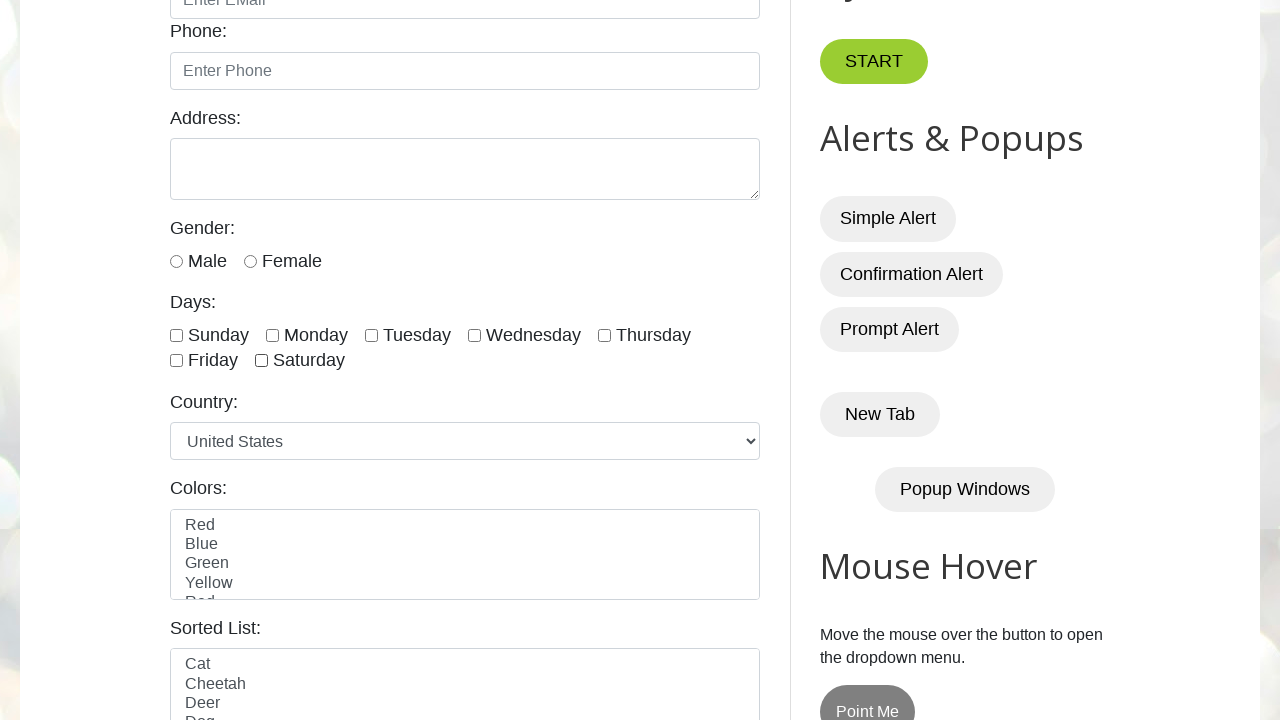